Tests negative scenario where name field is not filled, expecting form validation to prevent submission.

Starting URL: https://qatest.datasub.com

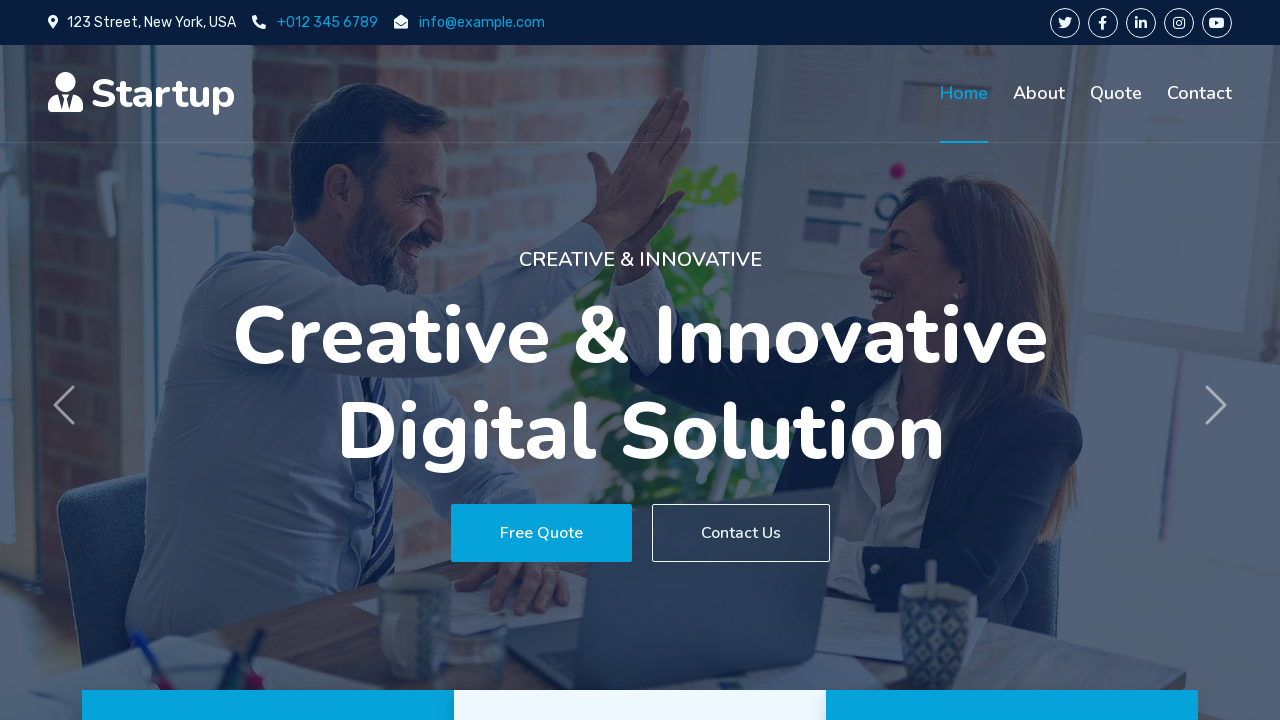

Scrolled to 'Request A Quote' section
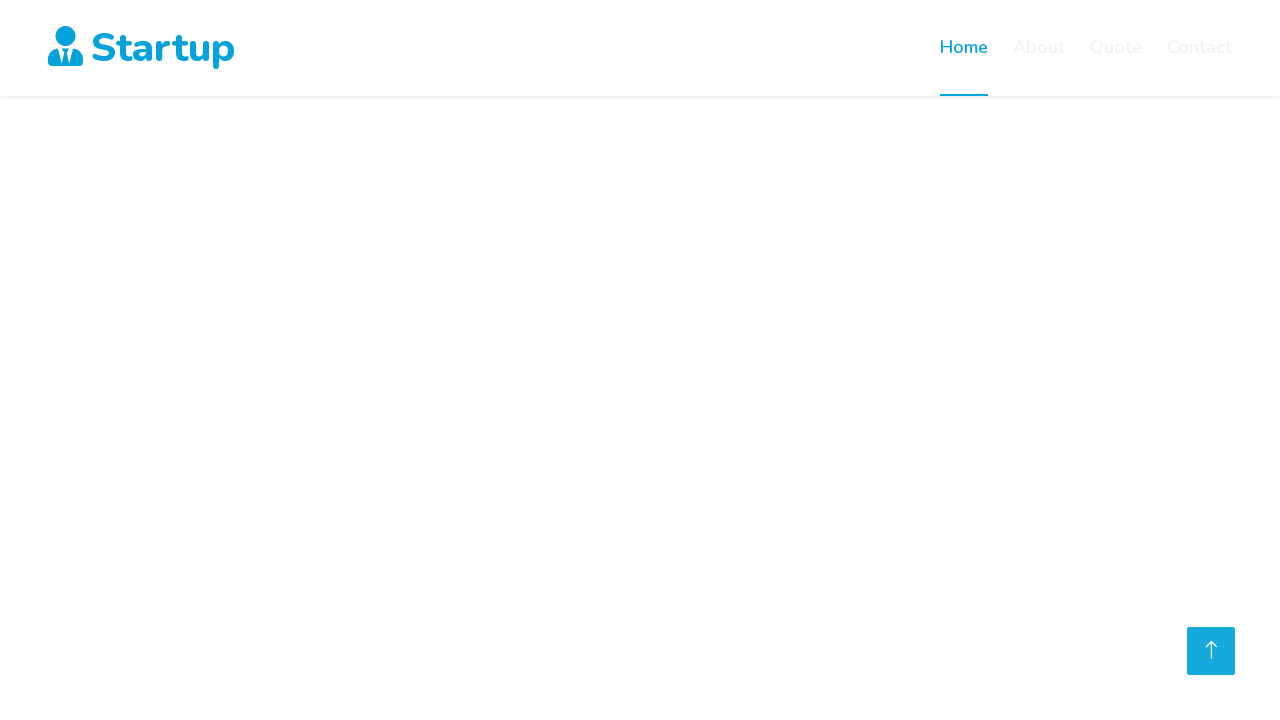

Filled email field with 'test@example.com' on #email
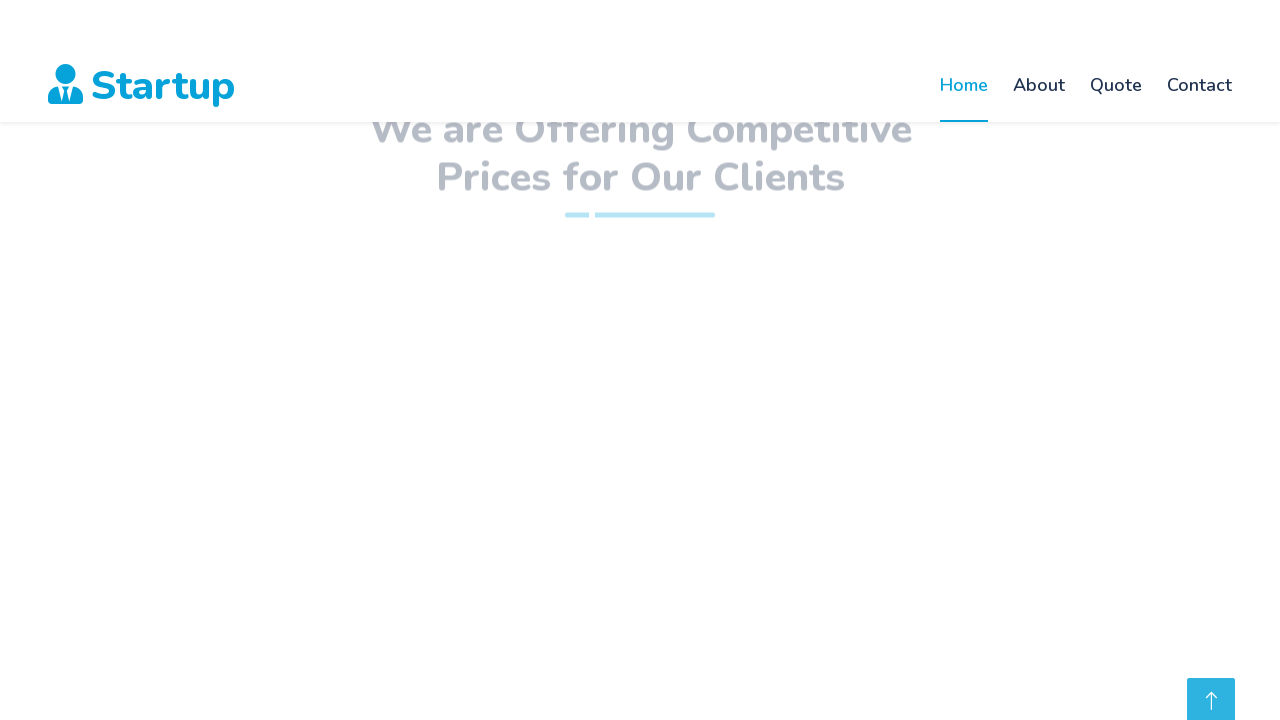

Selected 'D Service' from service dropdown on #service
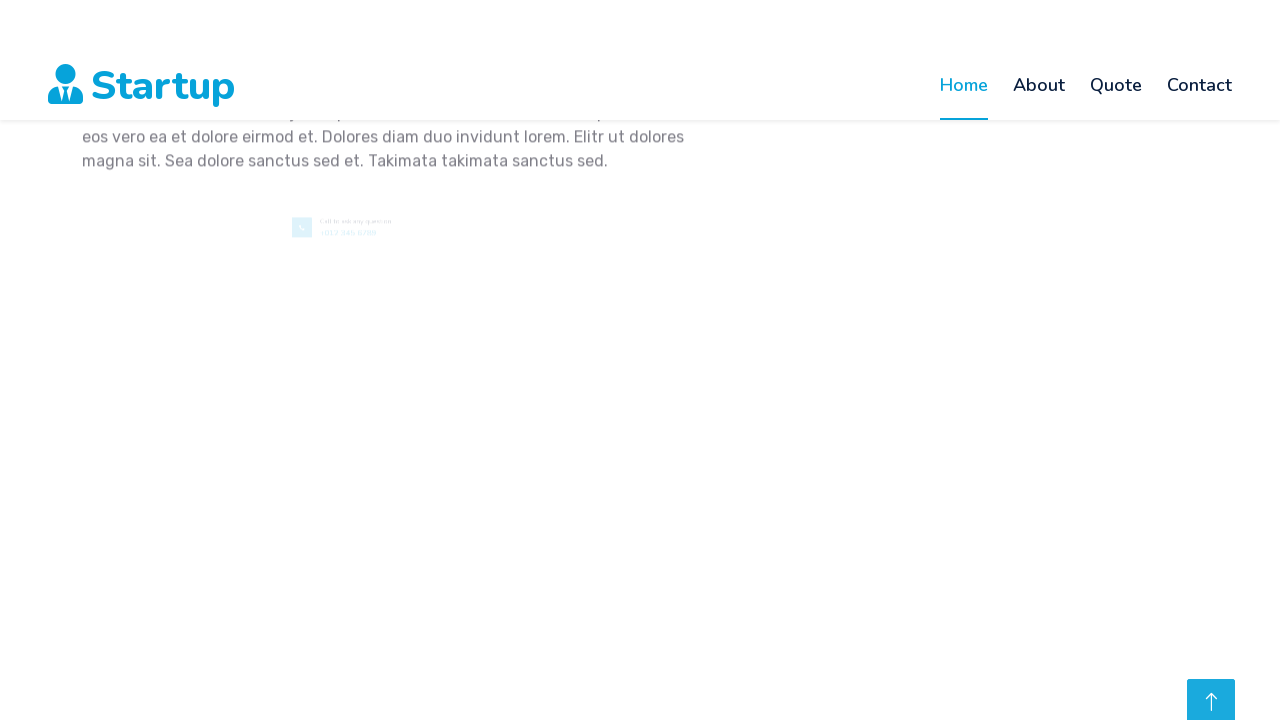

Checked 'Business' radio button at (817, 360) on #purposeBusiness
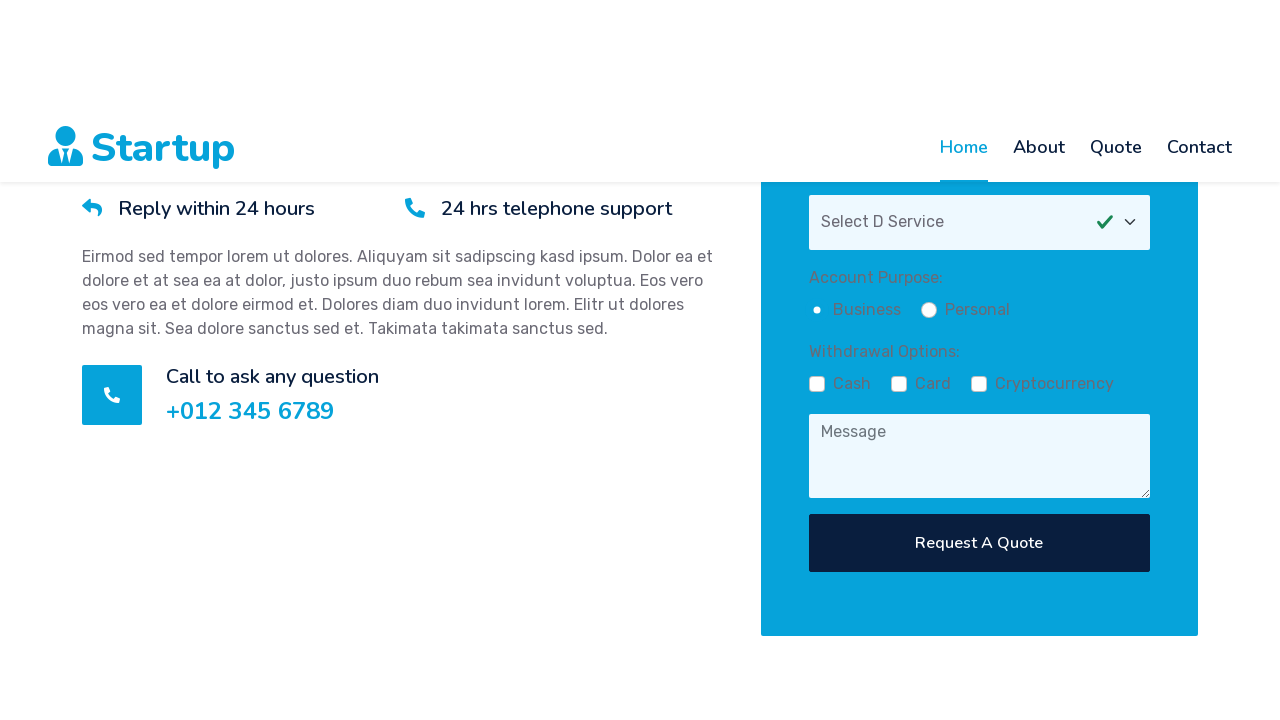

Checked 'Cash withdrawal' option at (817, 82) on #withdrawCash
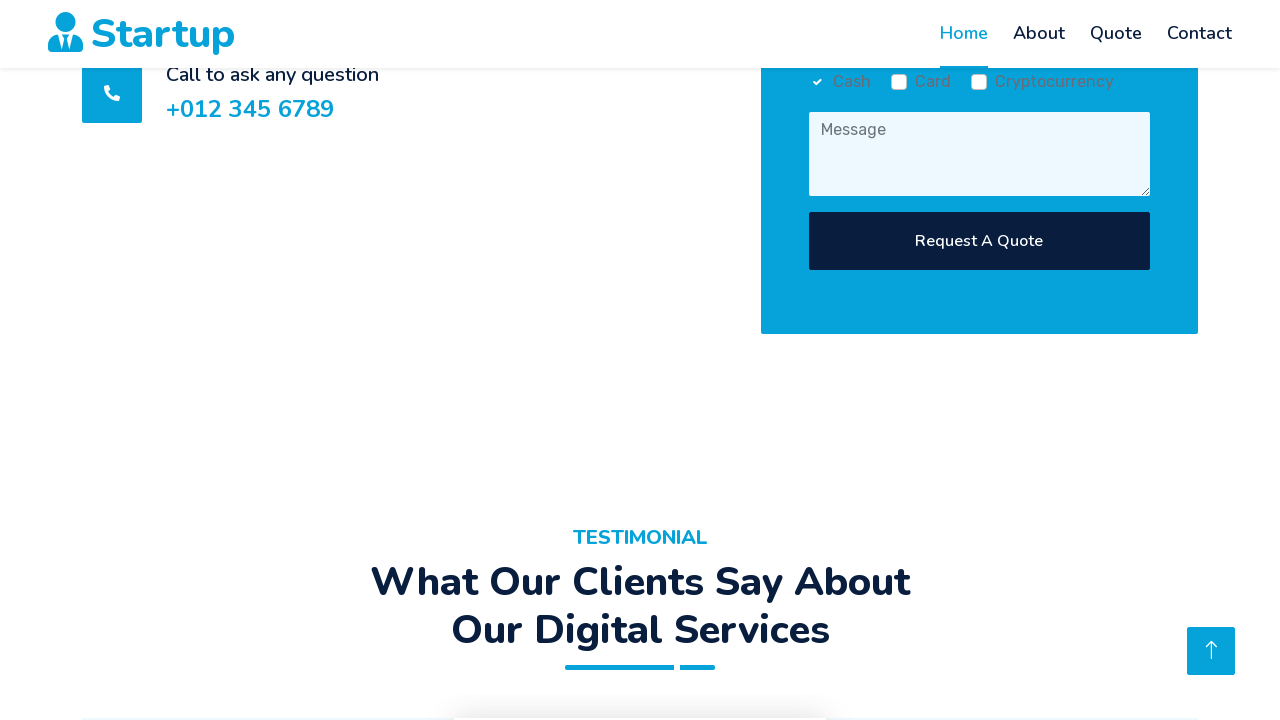

Checked 'Cryptocurrency withdrawal' option at (979, 82) on #withdrawCrypto
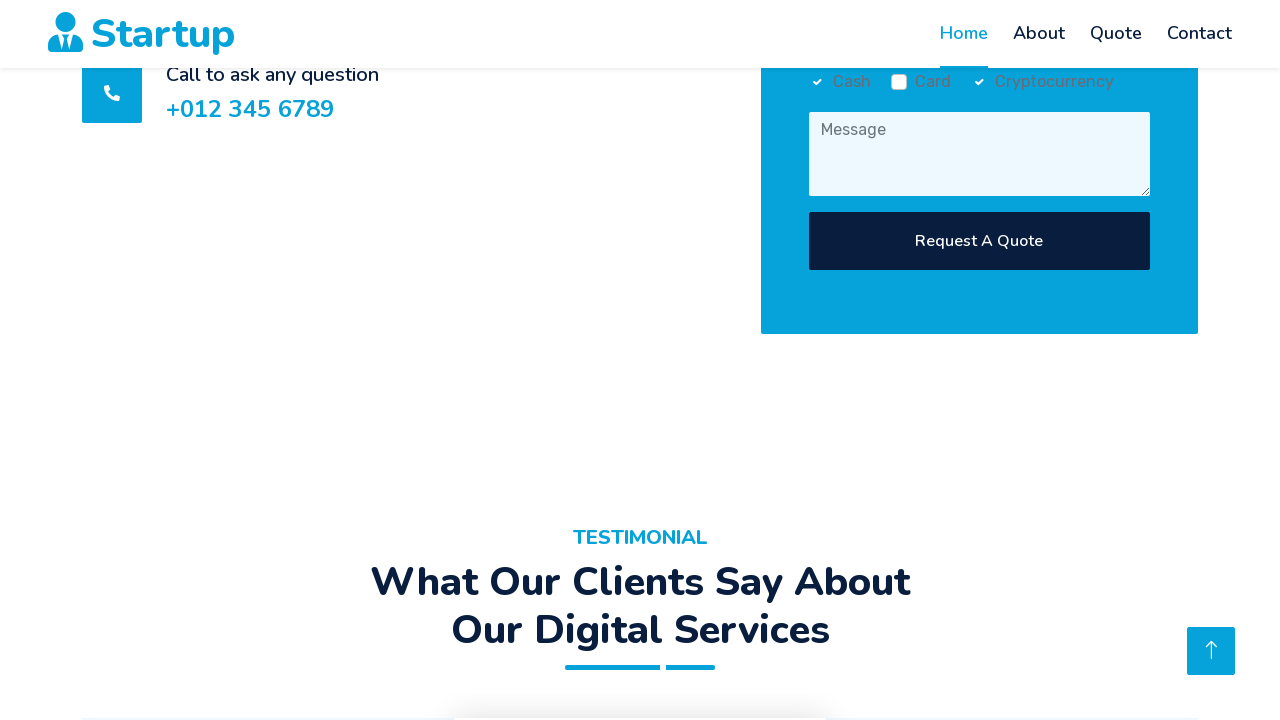

Filled message field with 'Forgot to enter name' on #message
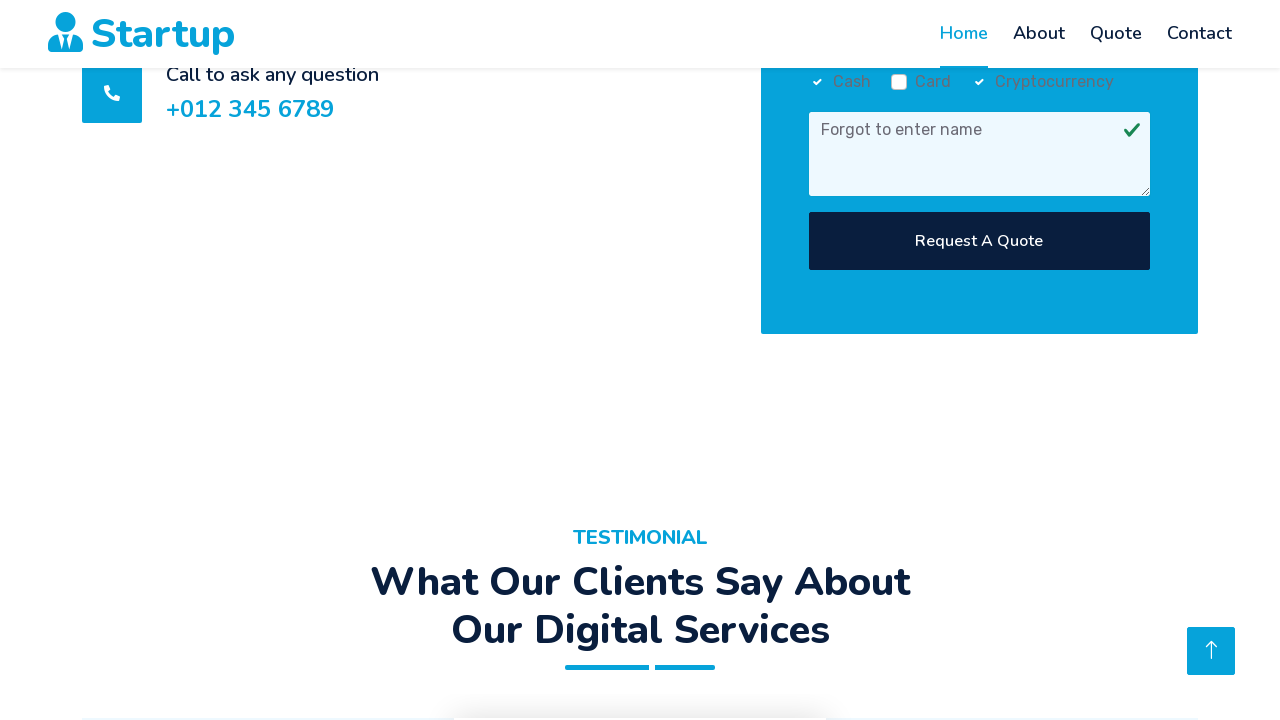

Clicked submit button with name field empty (negative test) at (979, 241) on button[type="submit"]
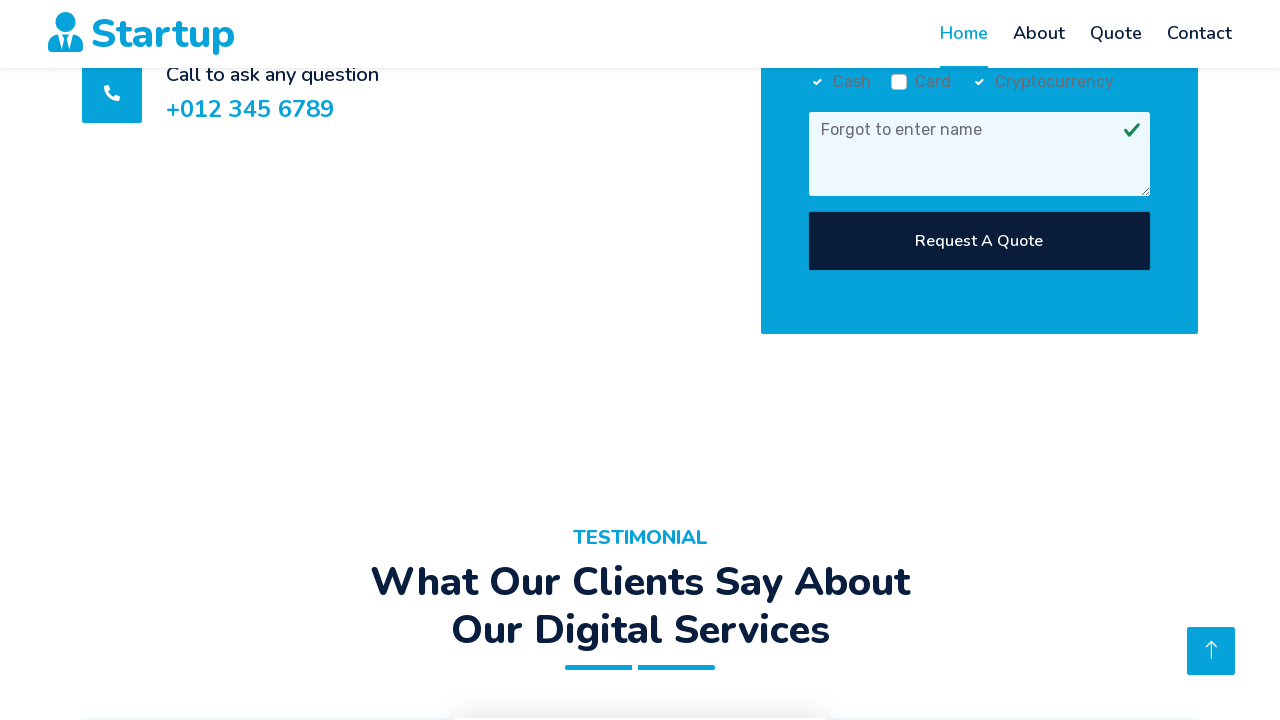

Waited 1 second to verify form validation prevents submission
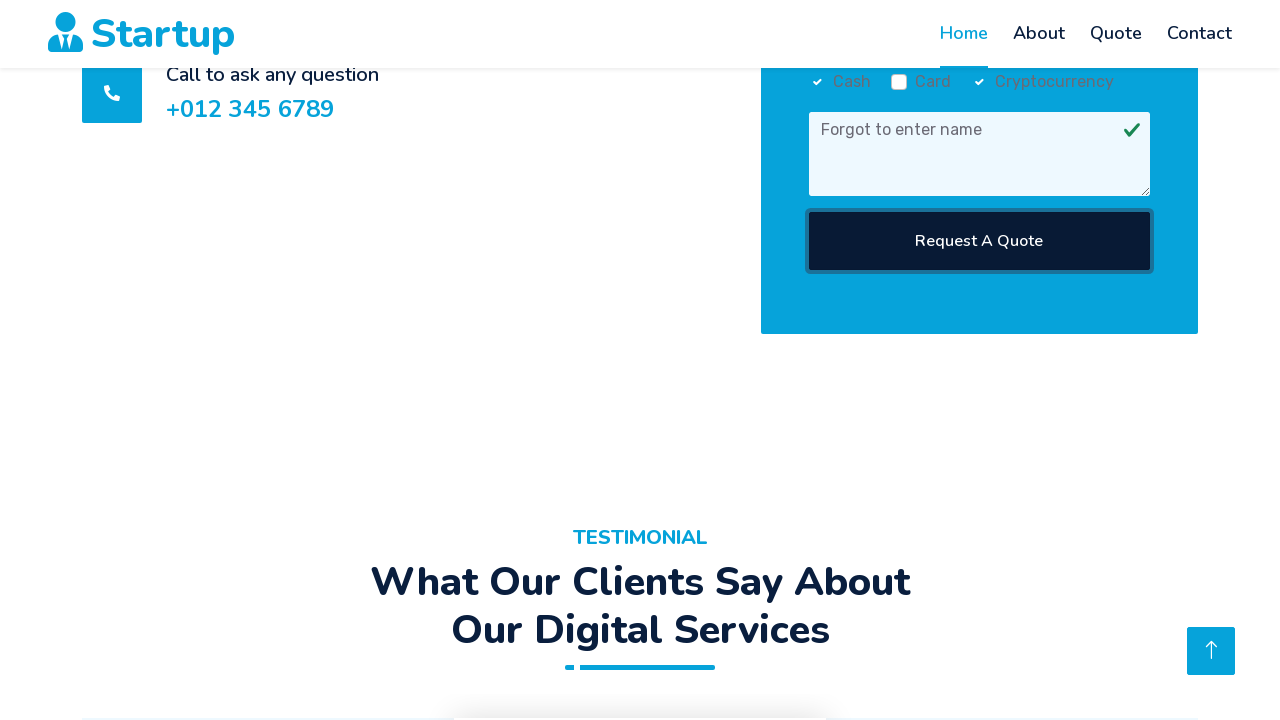

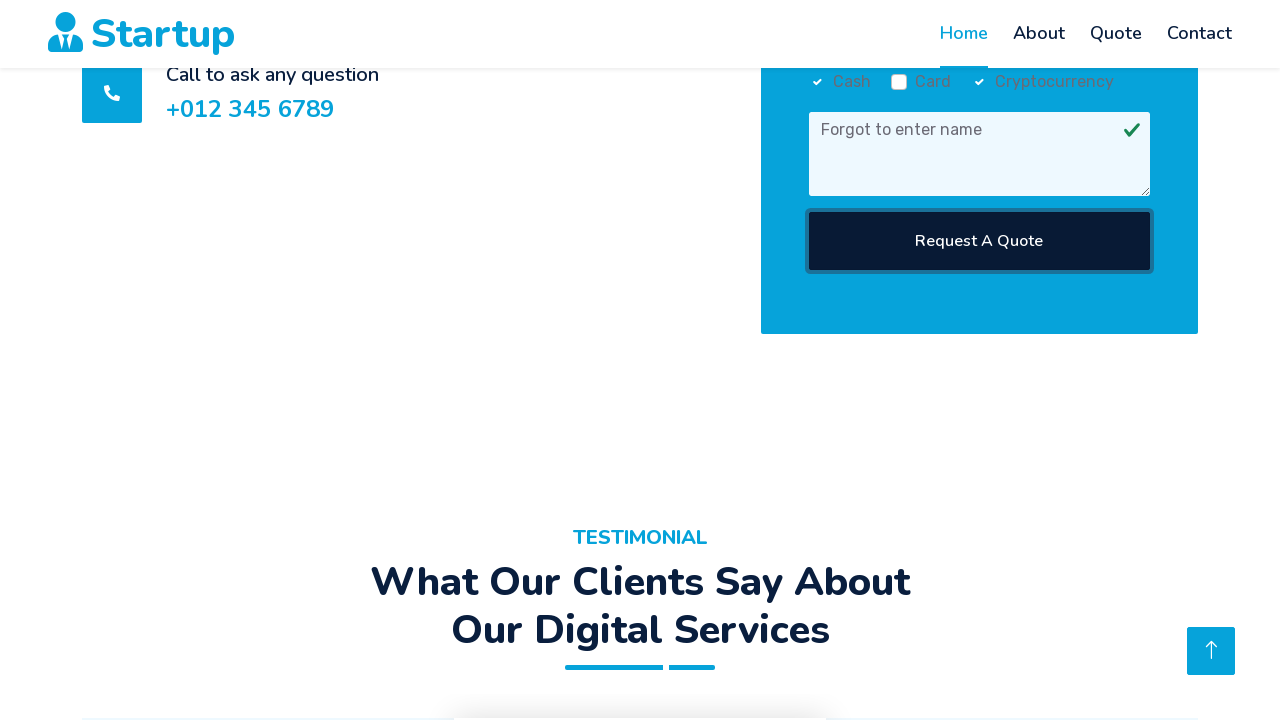